Navigates to Netflix India homepage, fills in an email field, and retrieves all links on the page

Starting URL: https://www.netflix.com/in/

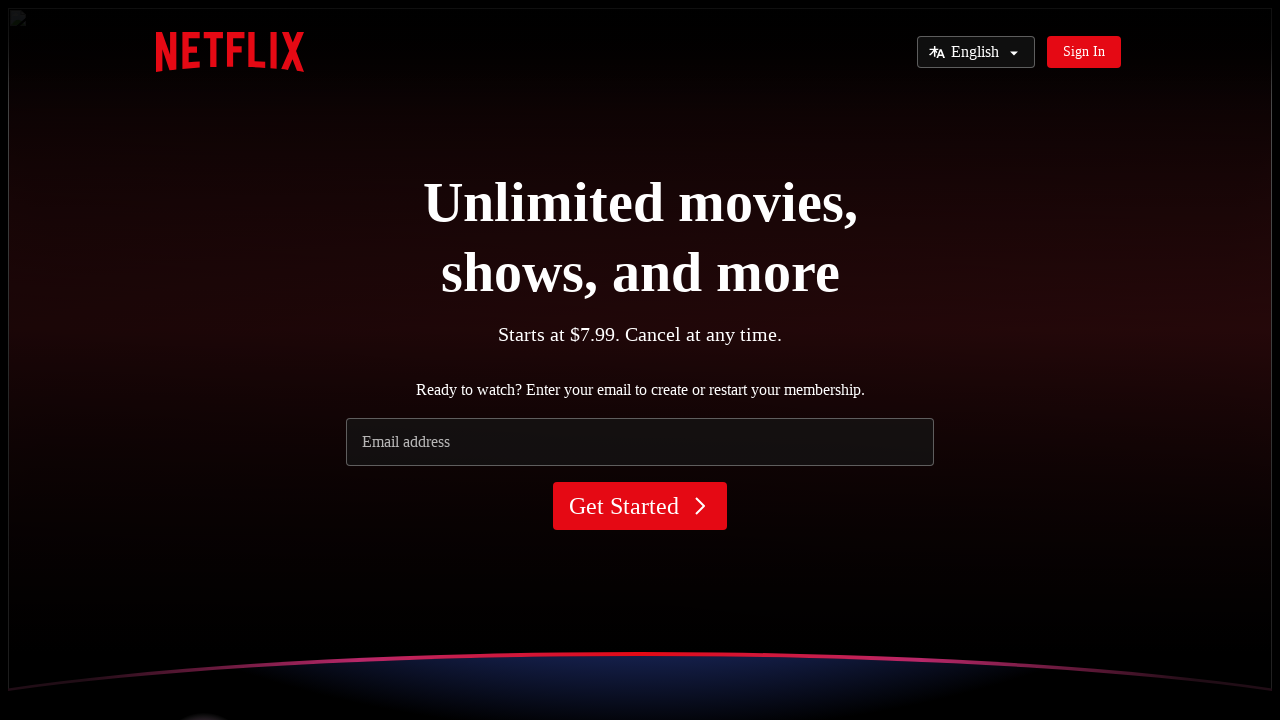

Filled email field with testuser@example.com on input[name='email']
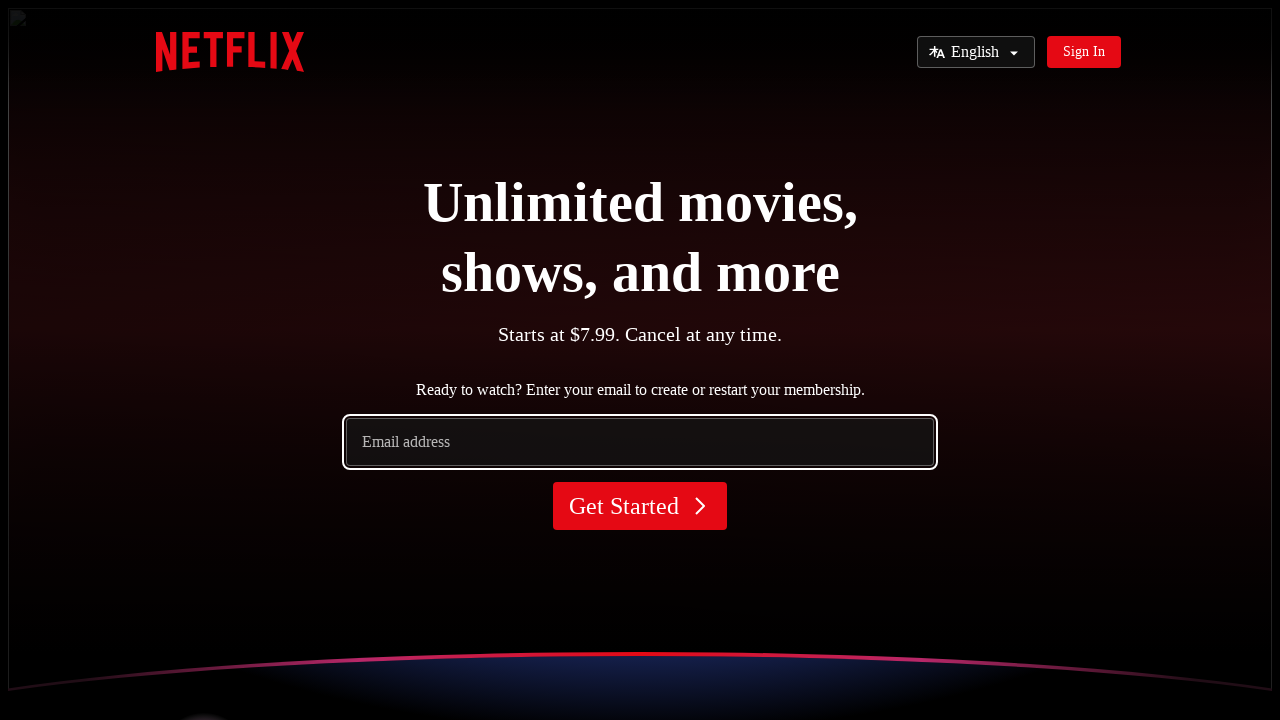

Waited for links to be visible on the page
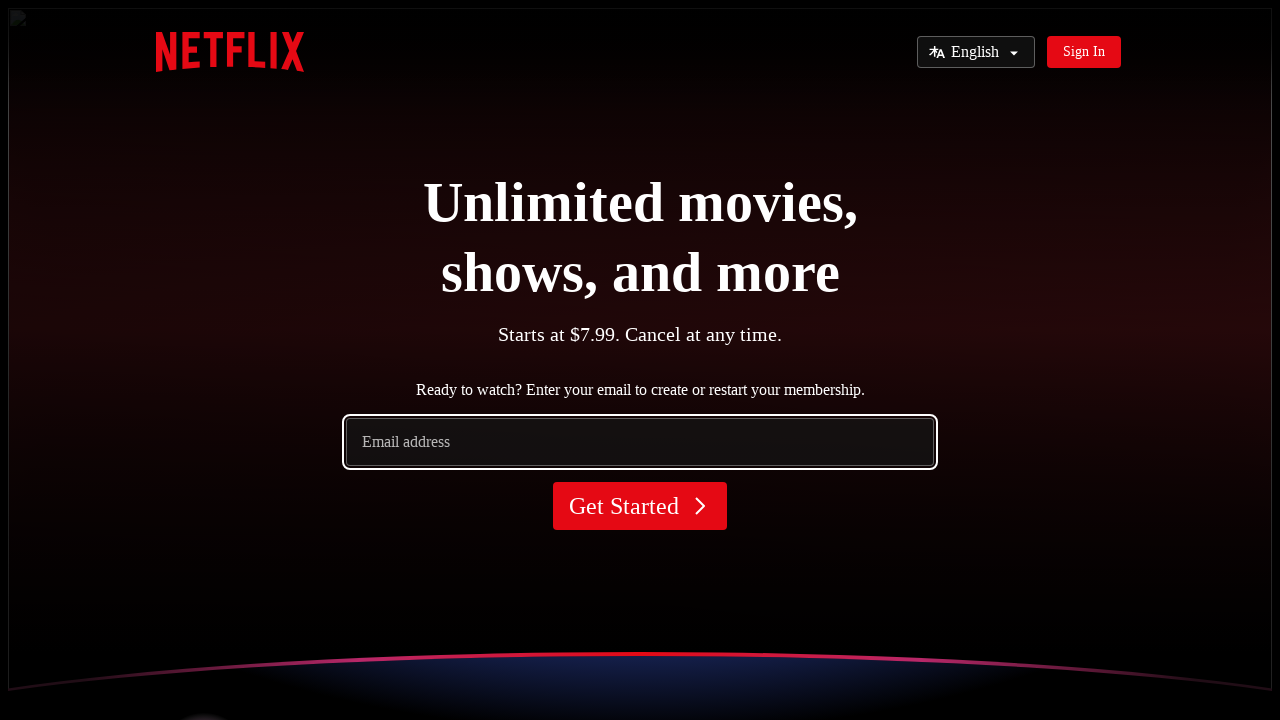

Retrieved all links on the Netflix India homepage
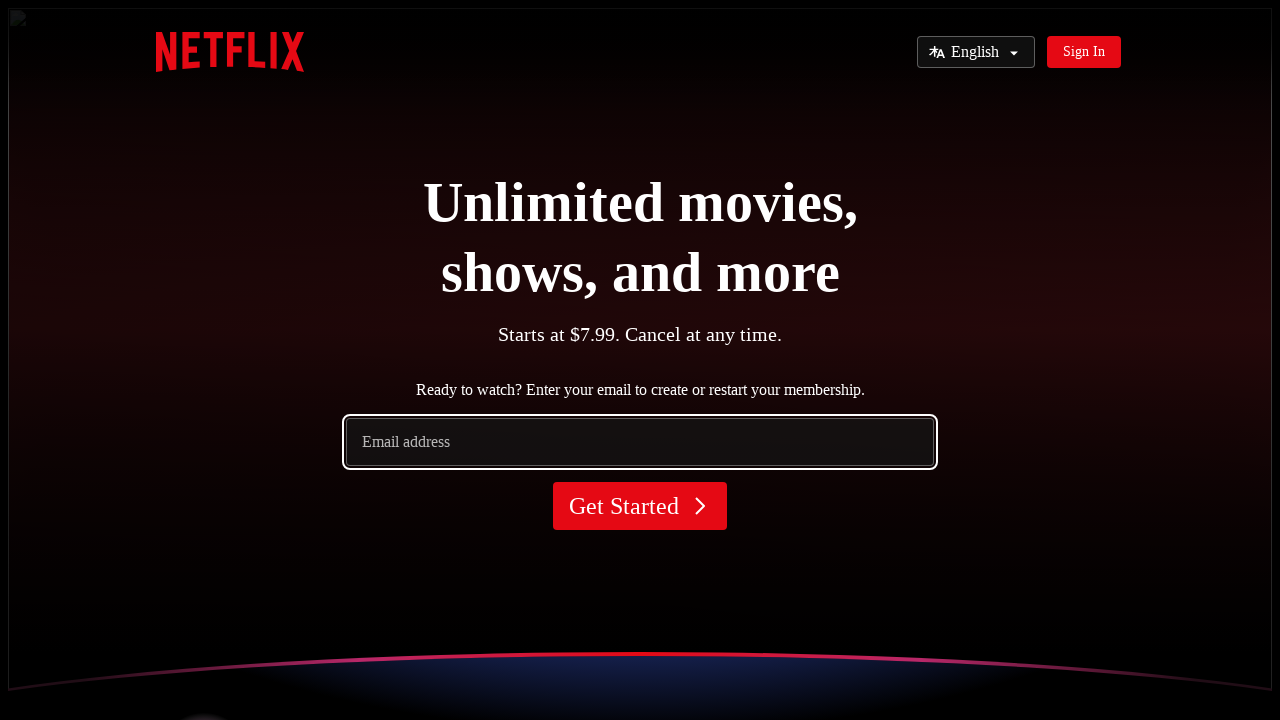

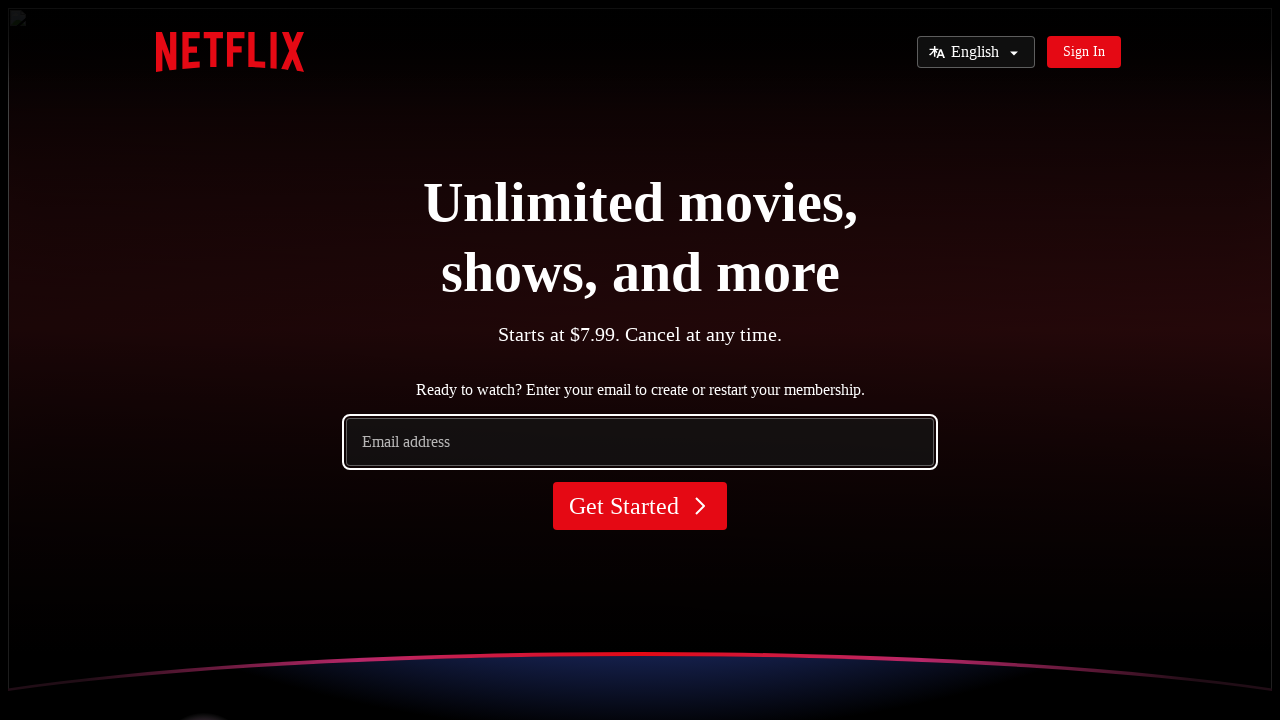